Tests table search functionality by navigating to a table sort and search page, entering a search query, and verifying that relevant results are displayed

Starting URL: https://www.lambdatest.com/selenium-playground/

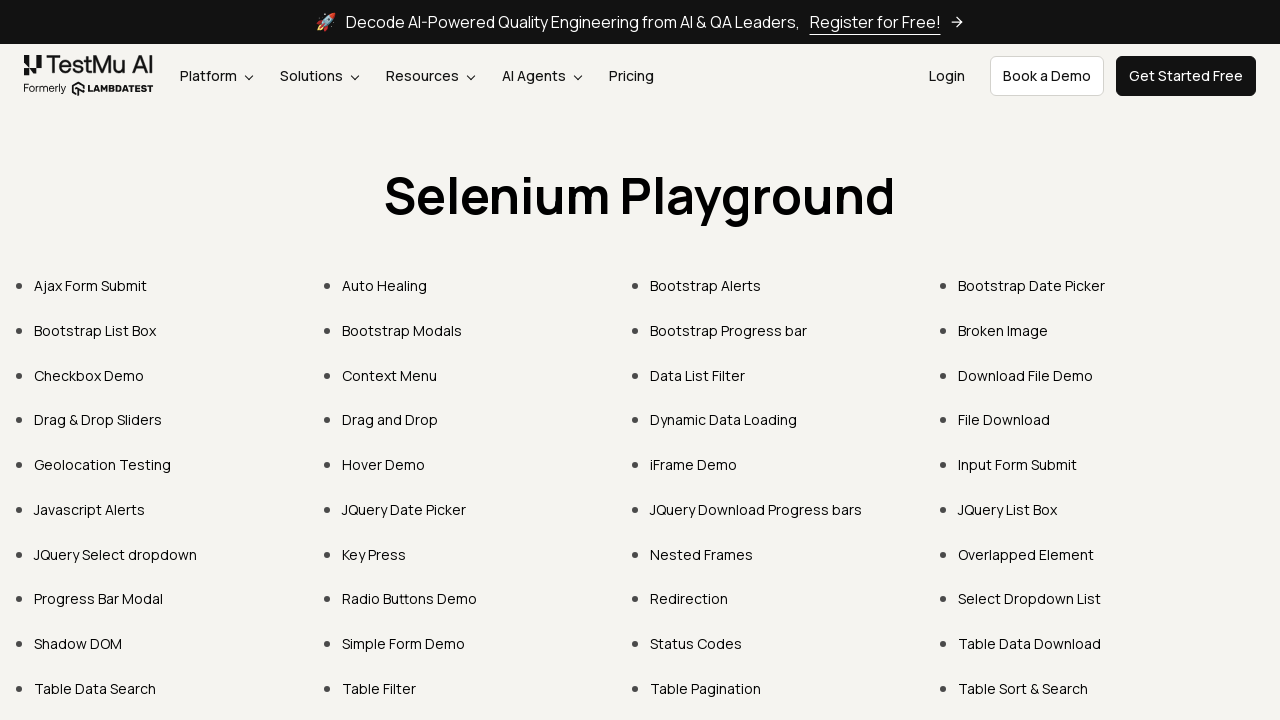

Clicked on 'Table Sort & Search' link at (1023, 688) on xpath=//*[contains(text(),'Table Sort & Search')]
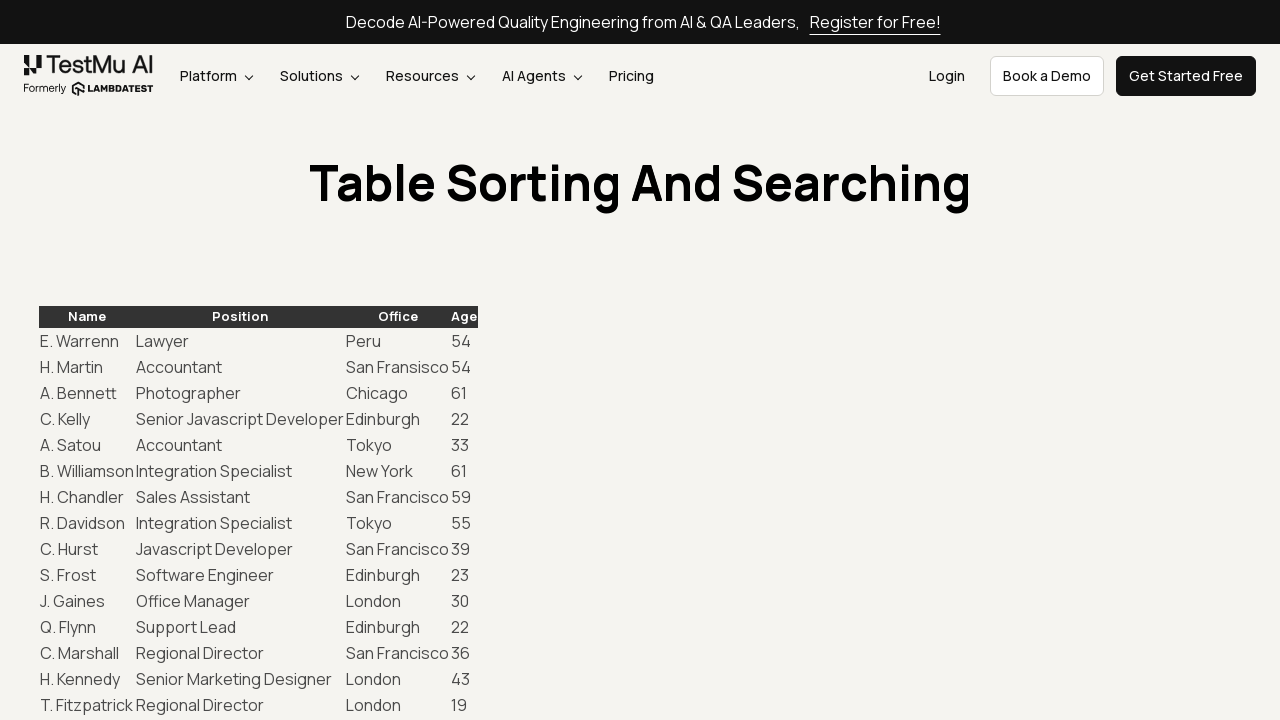

Search input field loaded
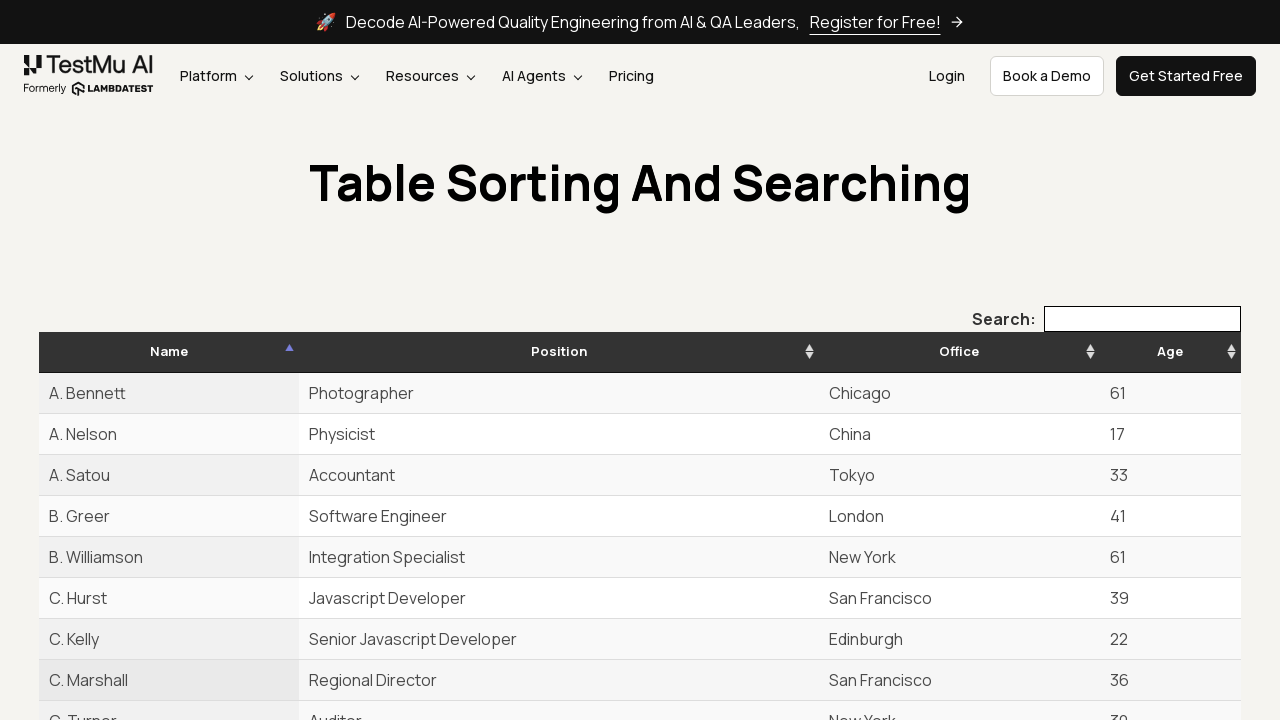

Entered search query 'Bennet' in search field on input[type="search"]
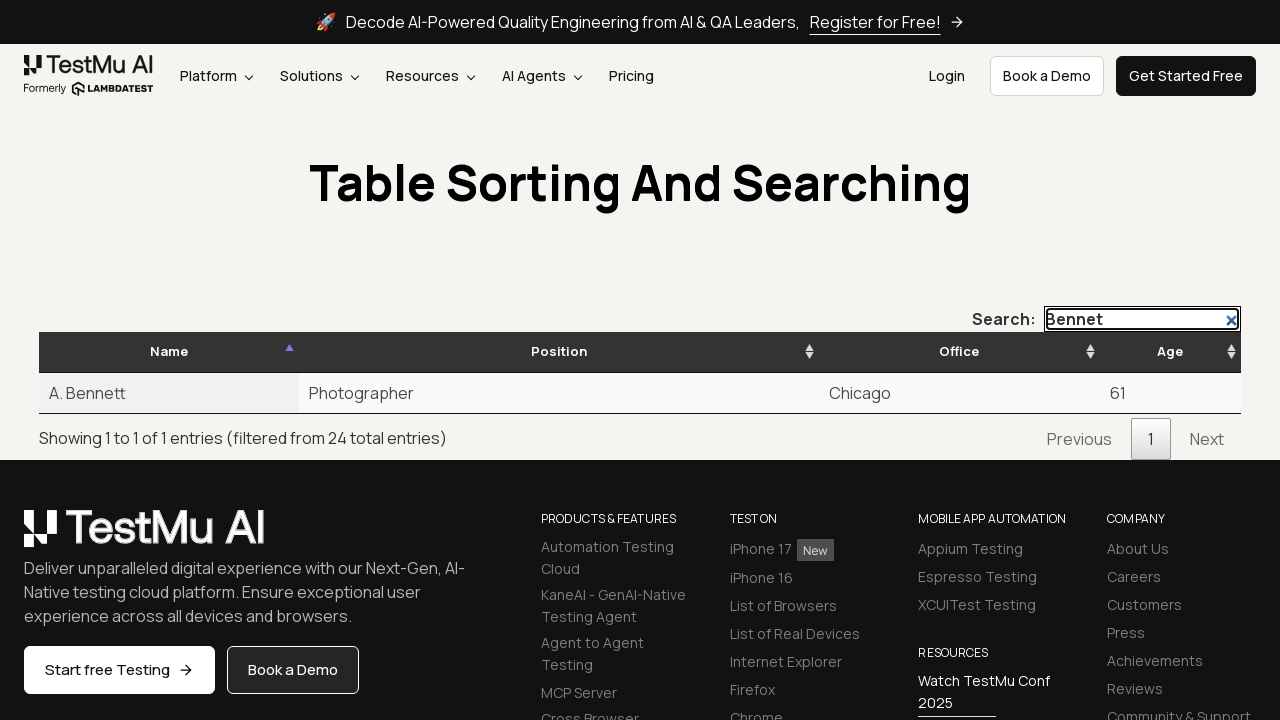

Table results loaded
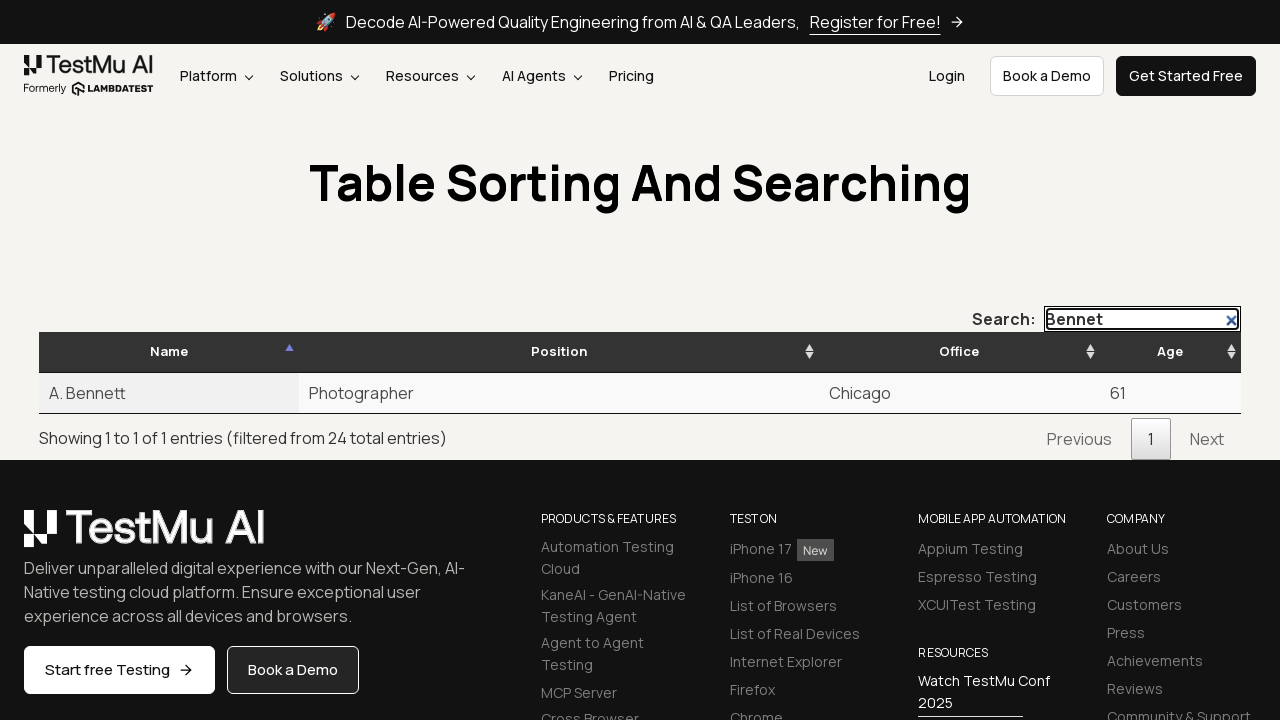

Verified that 'Bennett' appears in search results
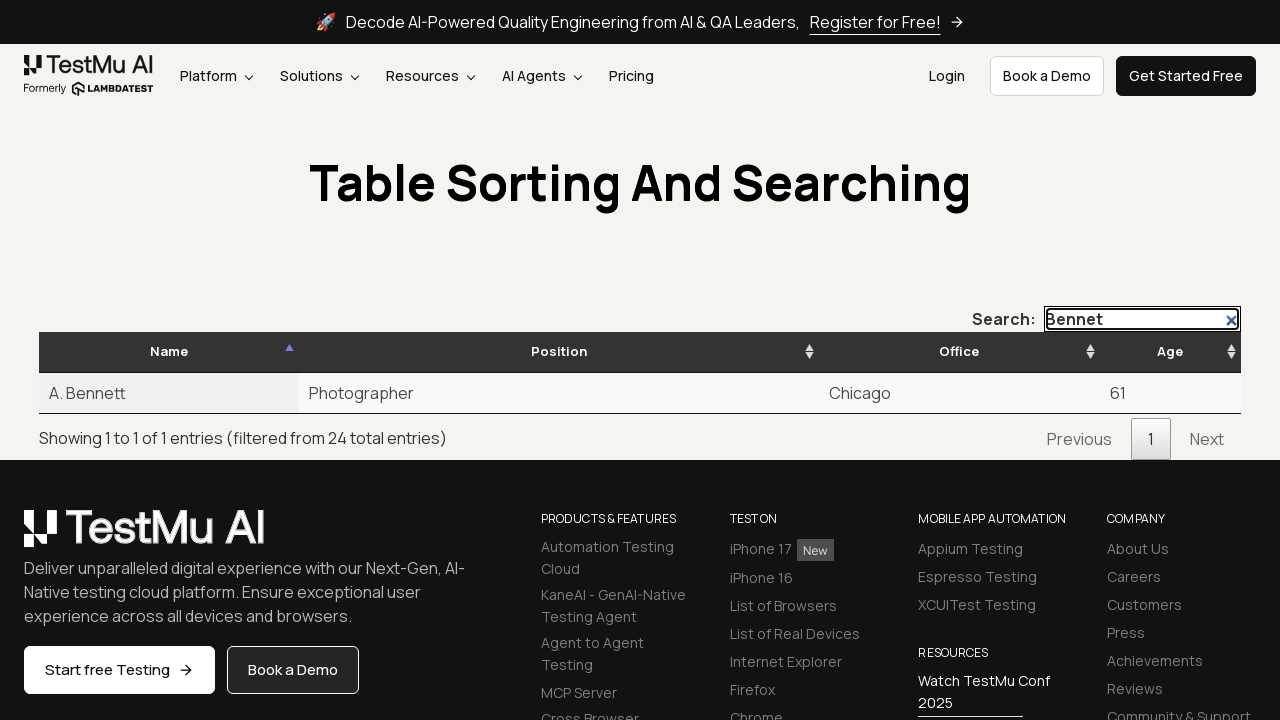

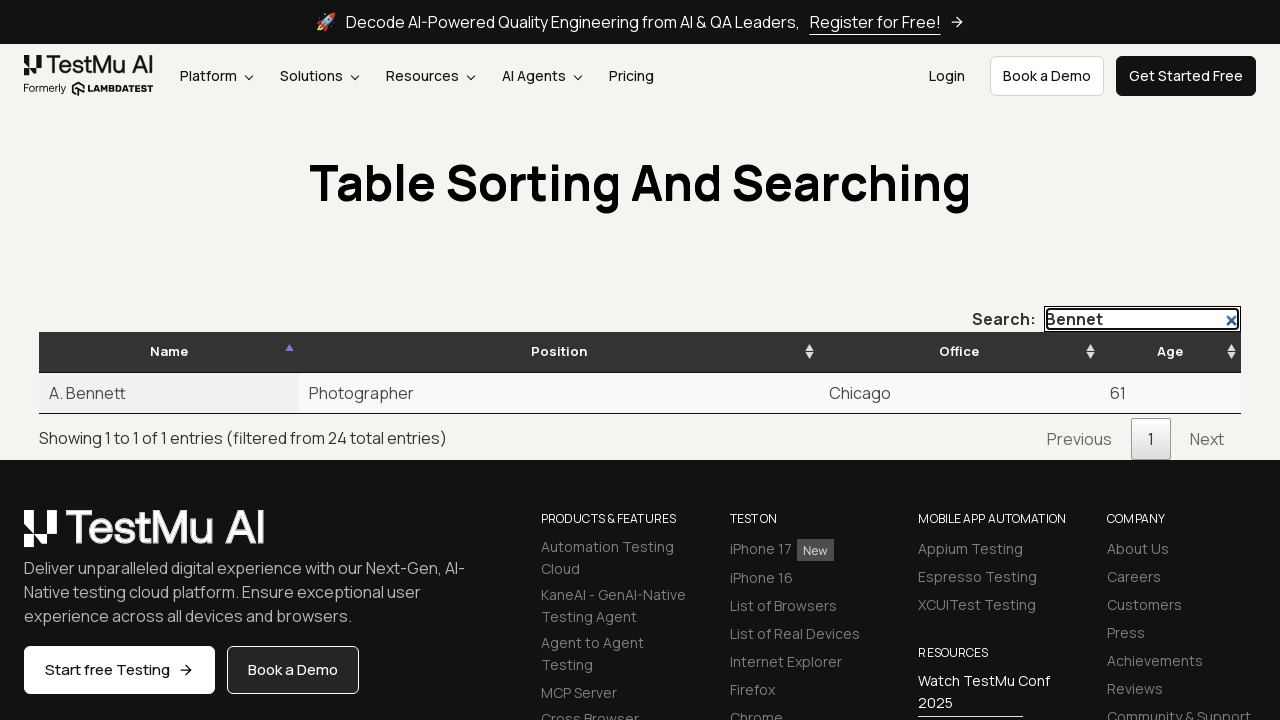